Clicks on the Long Page link and verifies navigation to the long page

Starting URL: https://bonigarcia.dev/selenium-webdriver-java/

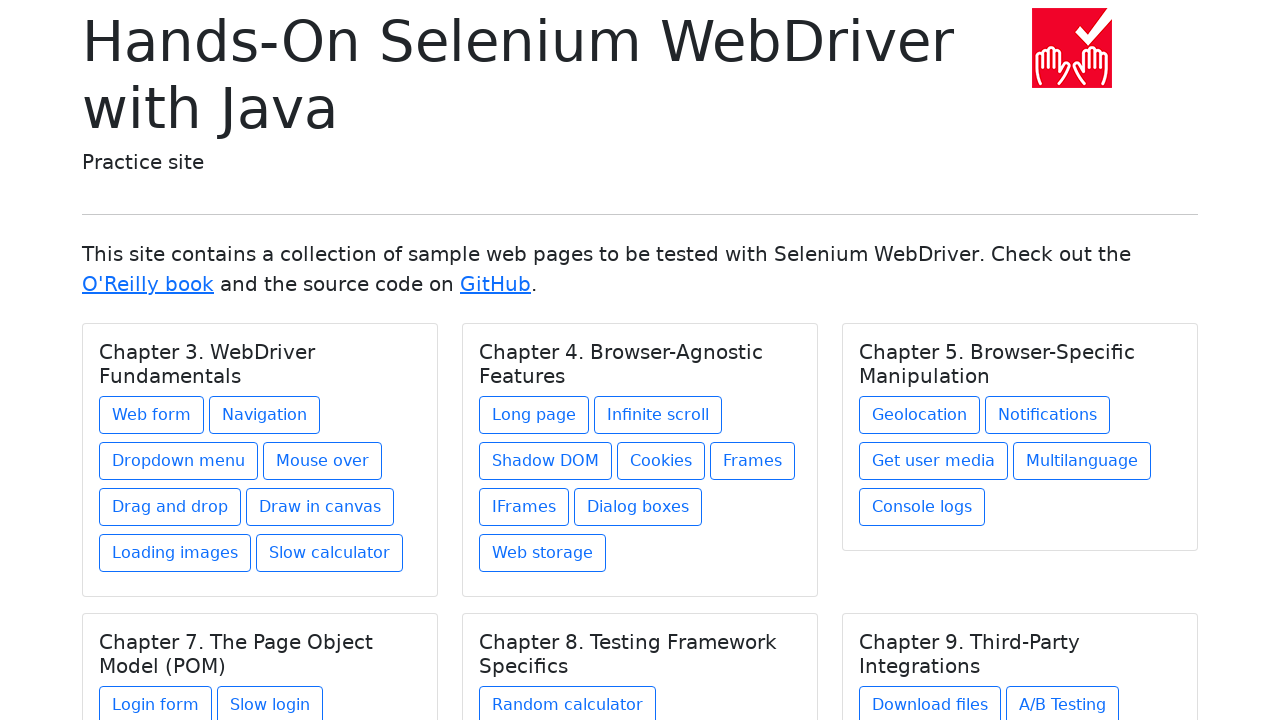

Clicked on the Long Page link under Chapter 4 at (534, 415) on xpath=//h5[text() = 'Chapter 4. Browser-Agnostic Features']/../a[contains(@href,
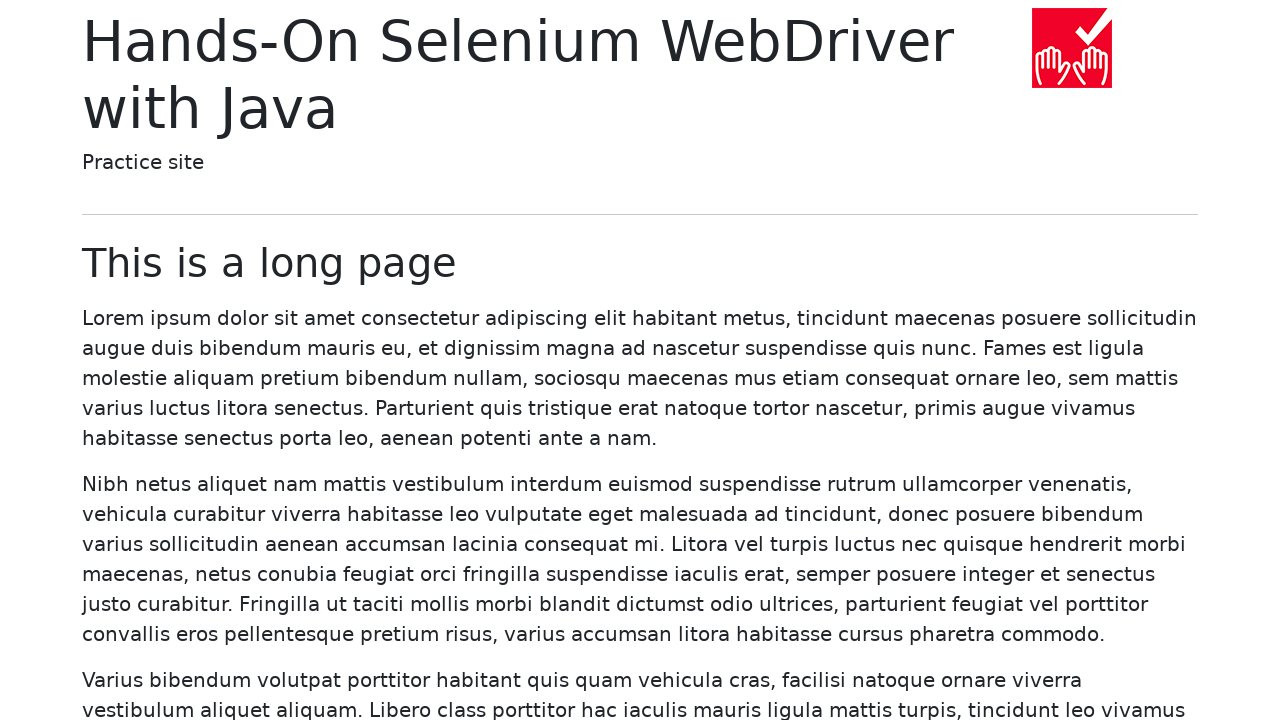

Waited for page heading to load
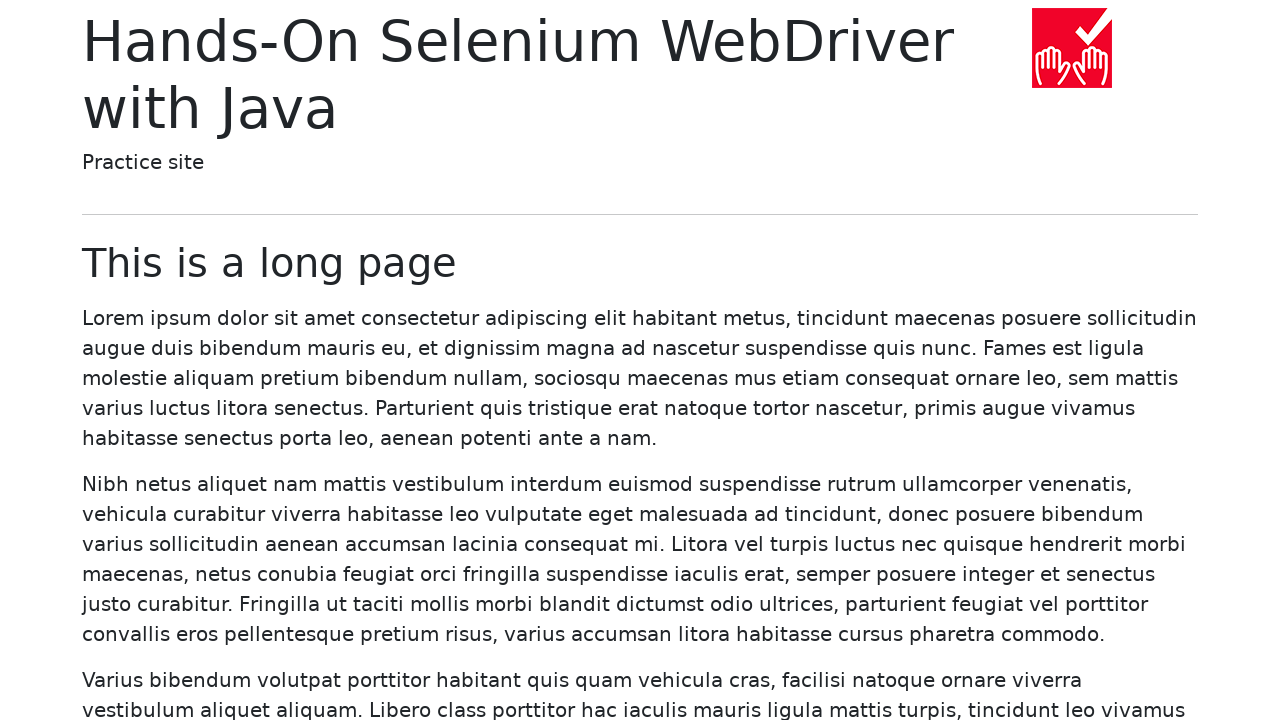

Verified URL is https://bonigarcia.dev/selenium-webdriver-java/long-page.html
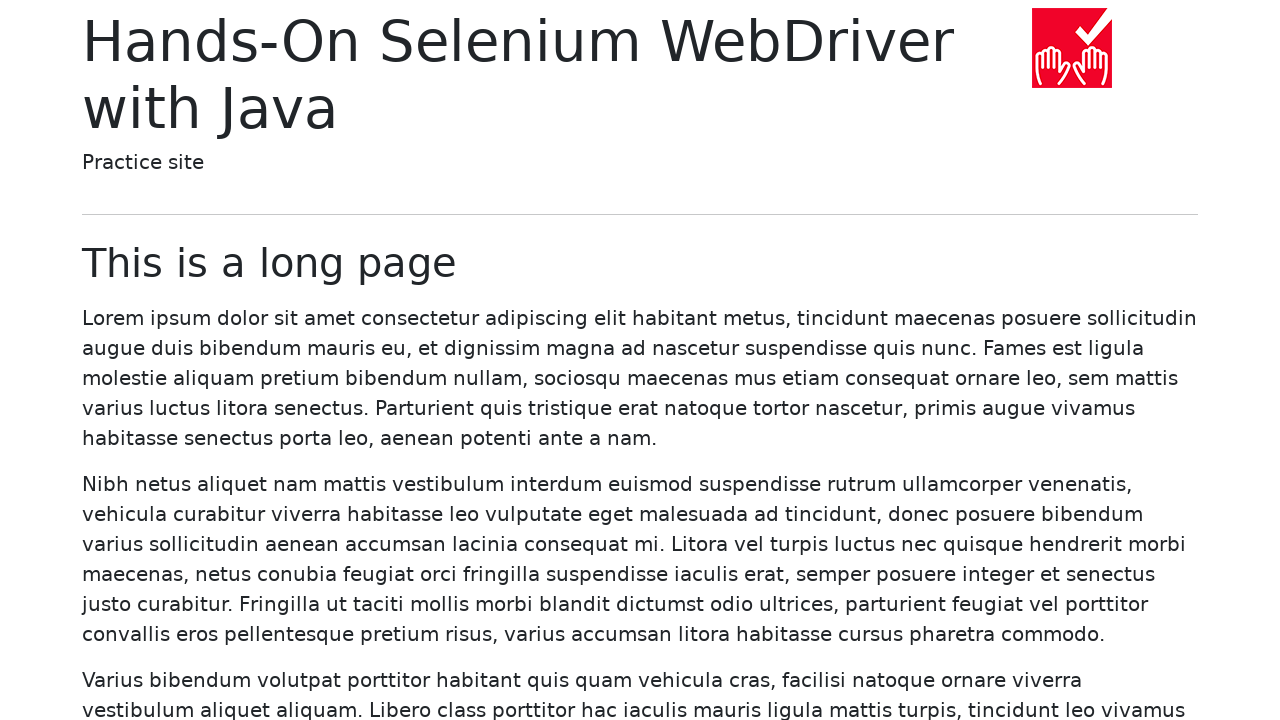

Verified page heading displays 'This is a long page'
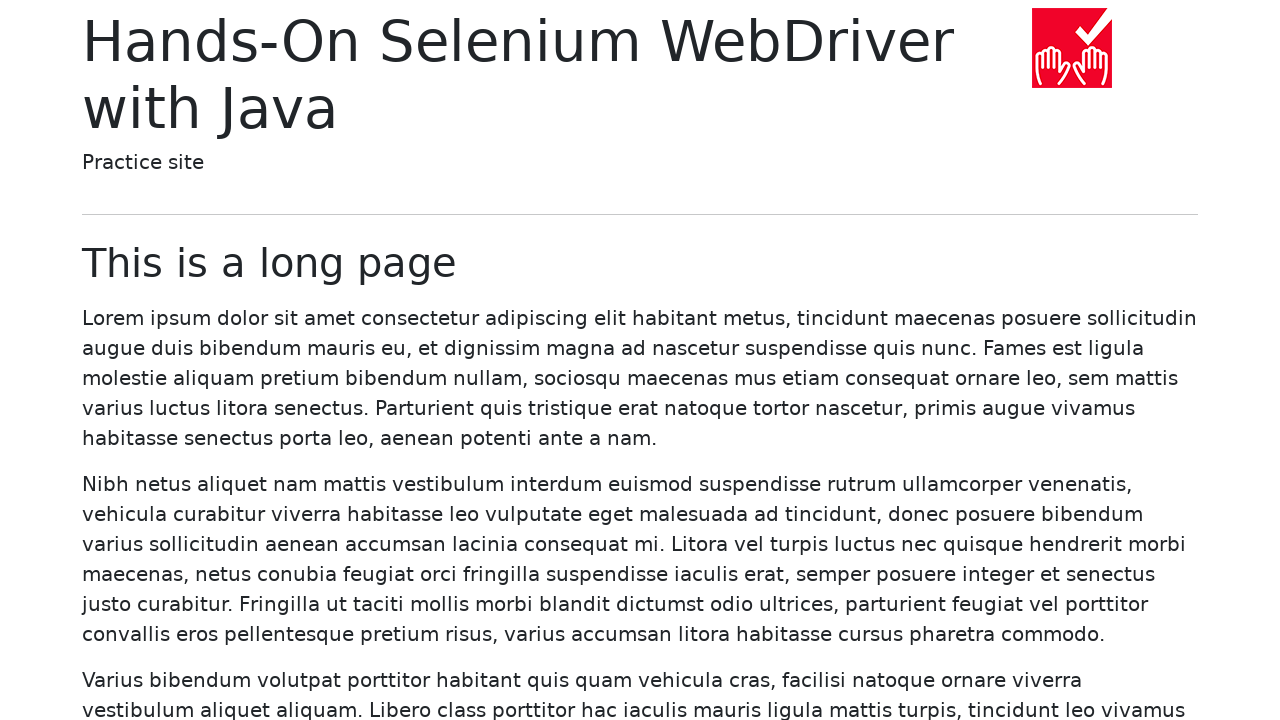

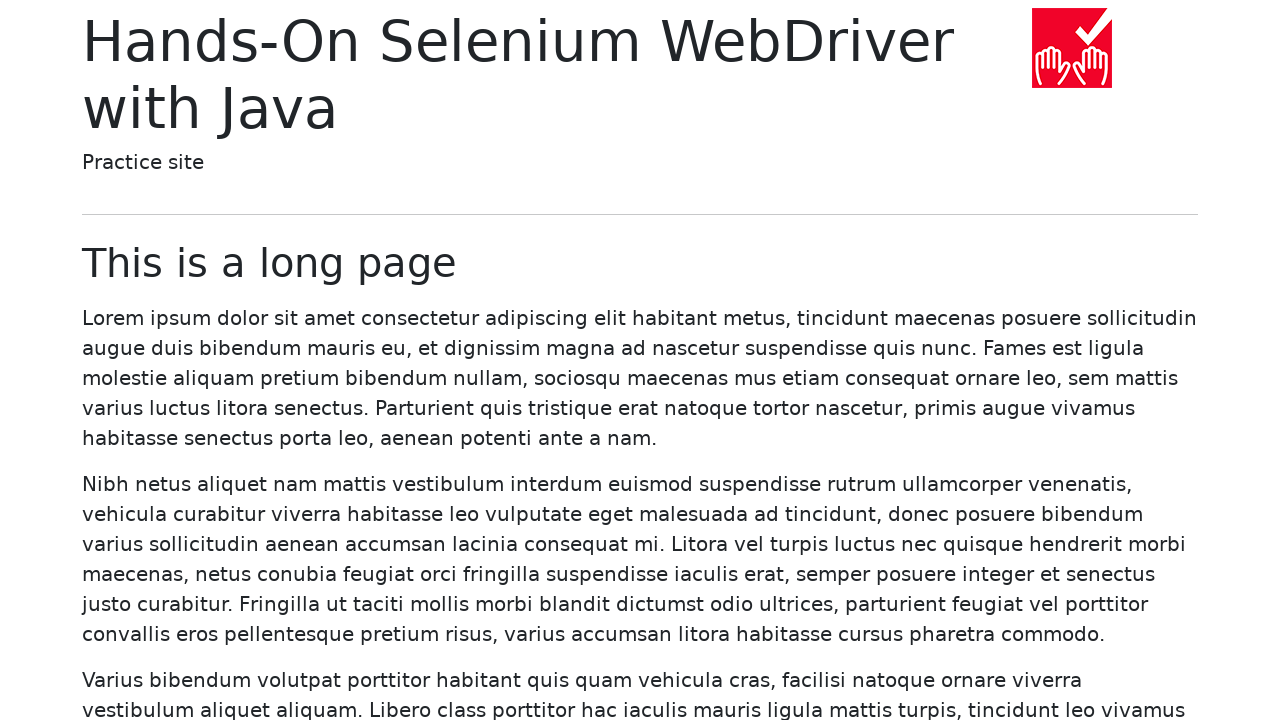